Tests the Python.org website search functionality by entering "pycon" as a search query and verifying that results are returned.

Starting URL: https://www.python.org

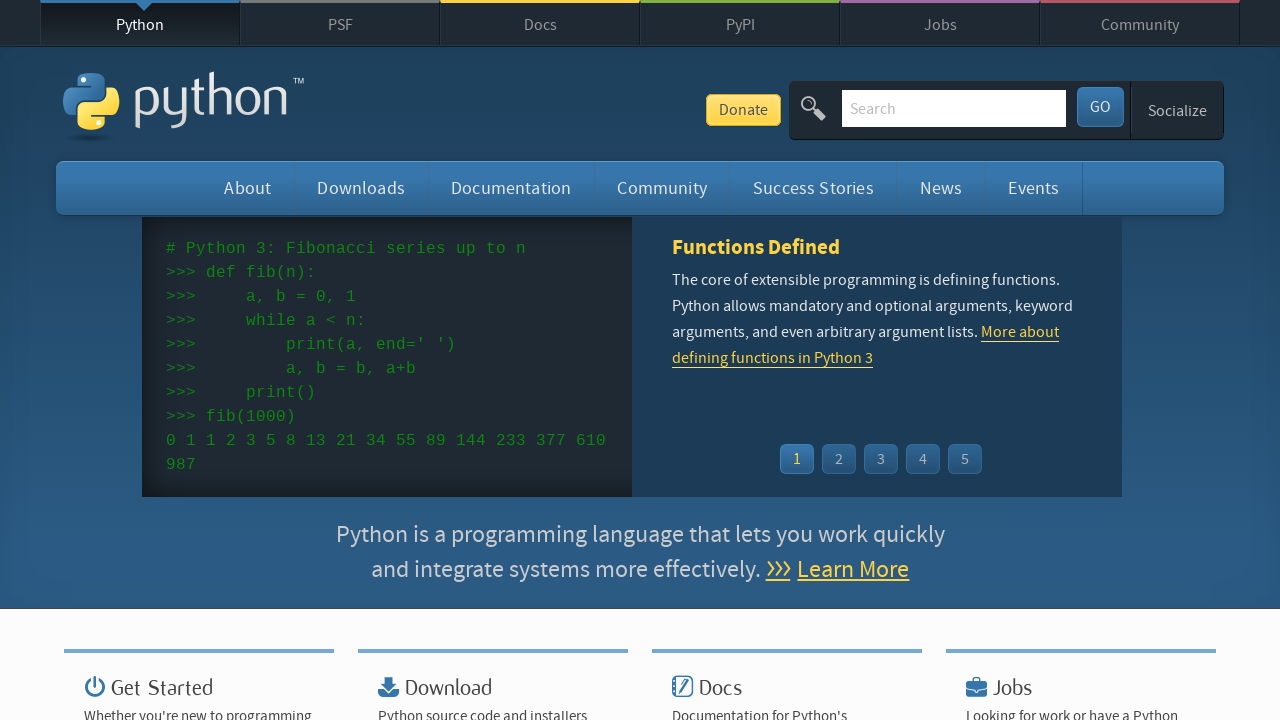

Verified 'Python' is in page title
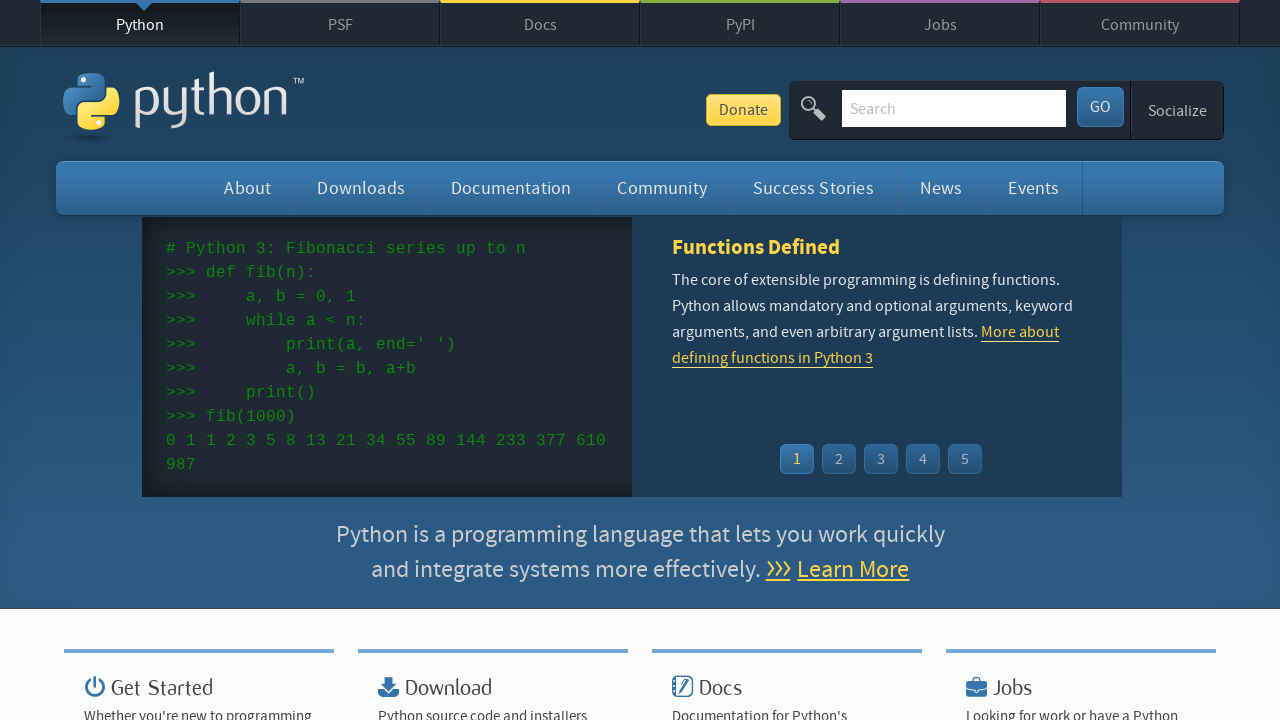

Located search box element
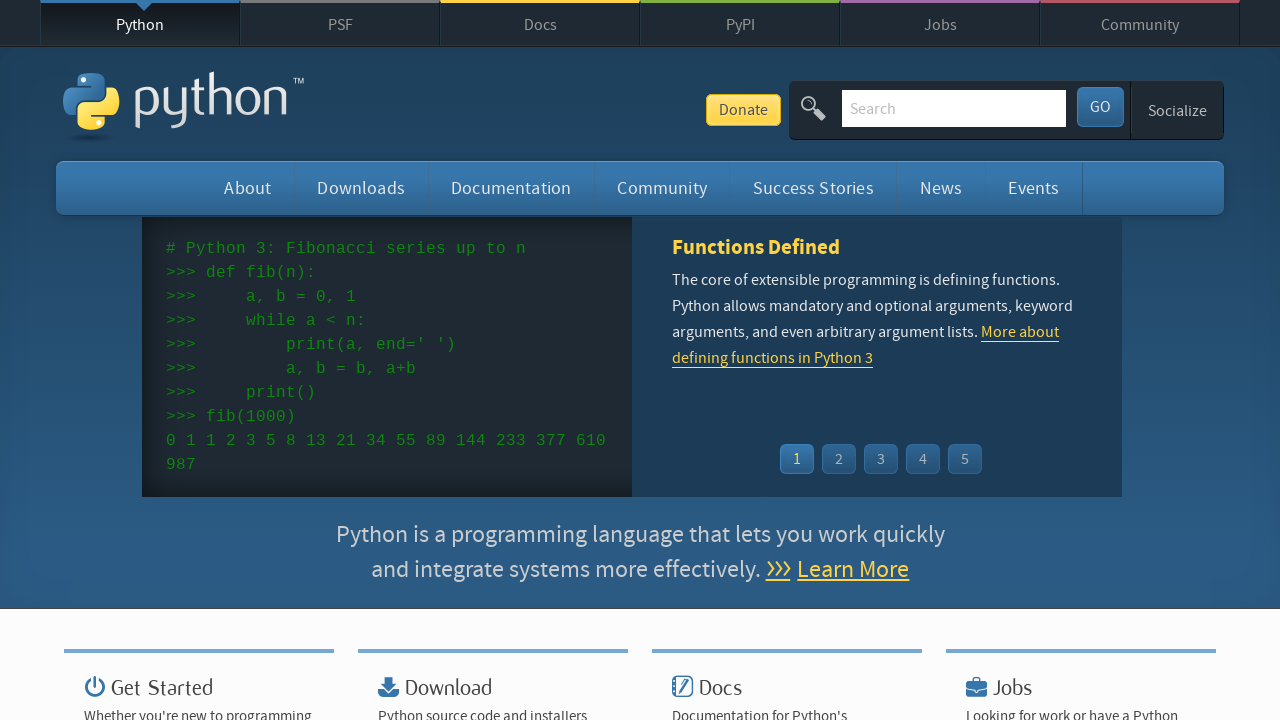

Cleared search box on input[name='q']
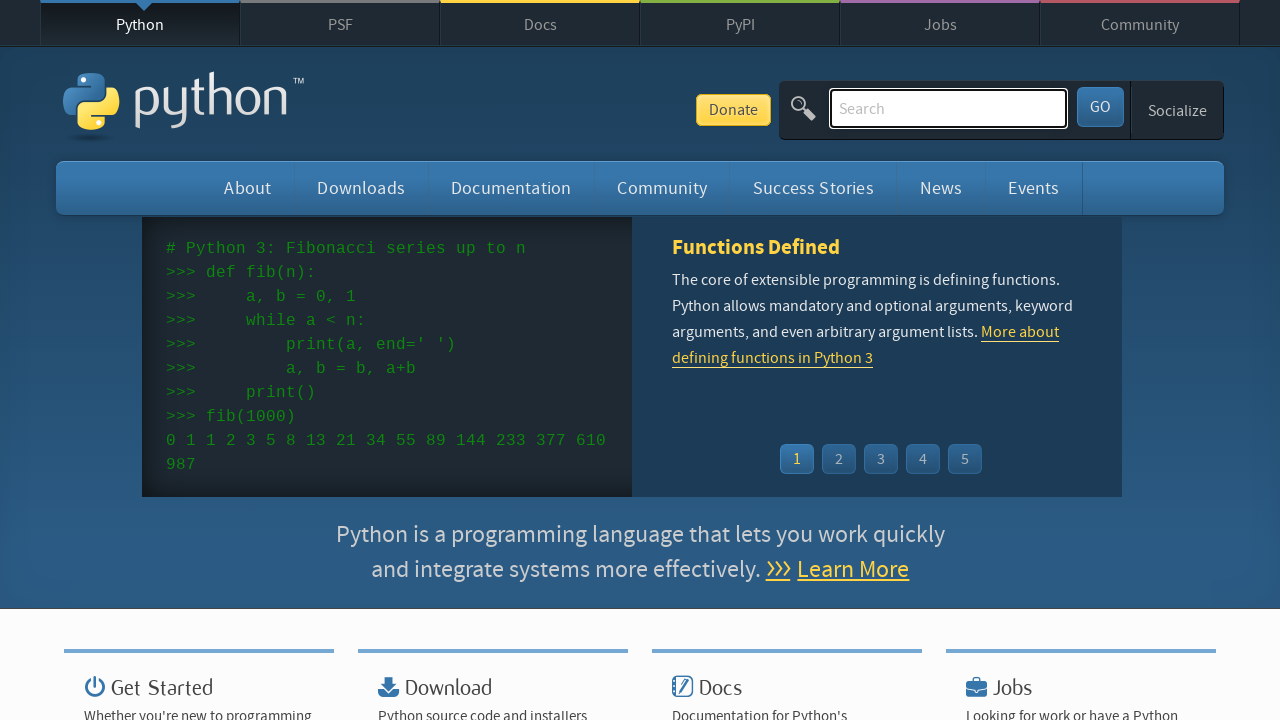

Filled search box with 'pycon' on input[name='q']
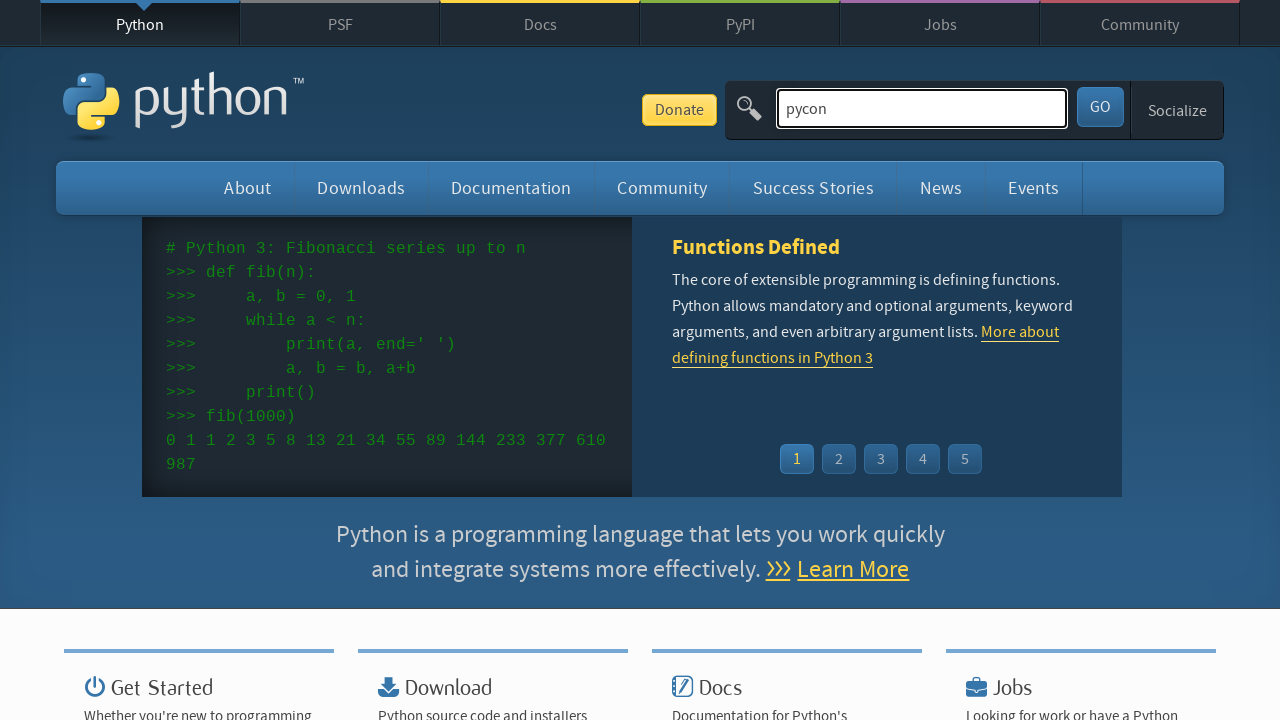

Pressed Enter to submit search query on input[name='q']
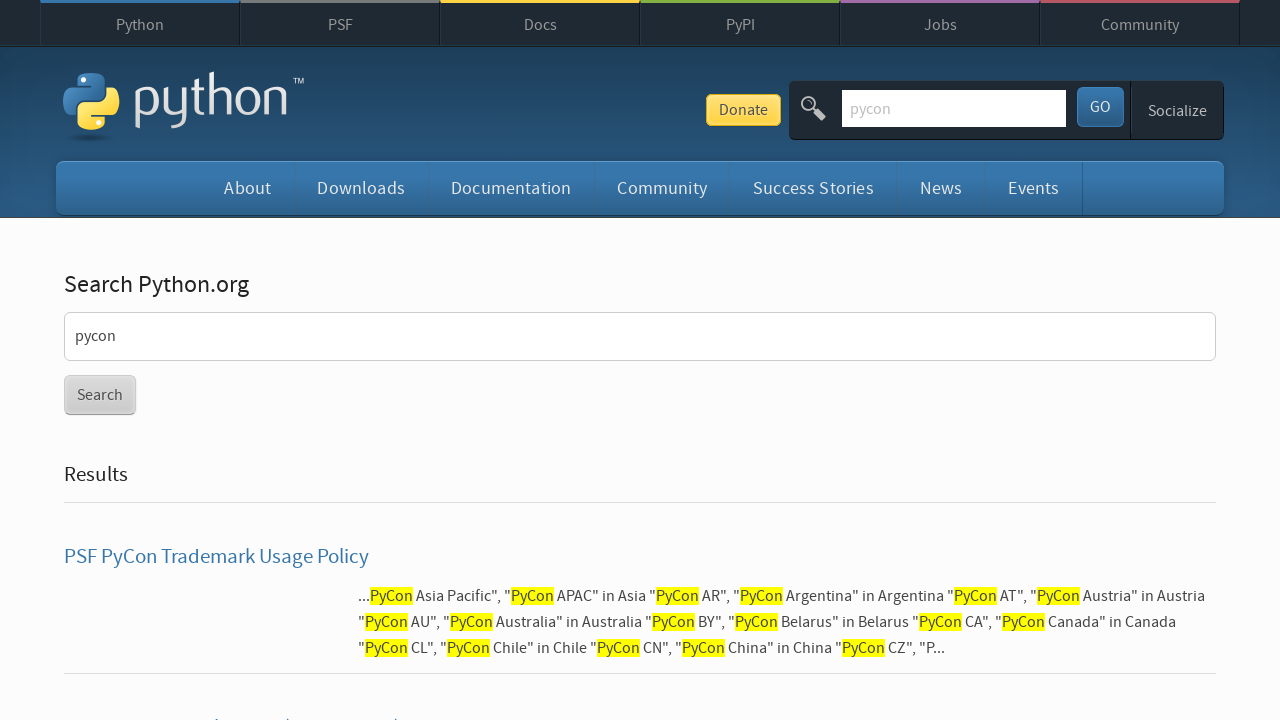

Waited for page to reach networkidle state
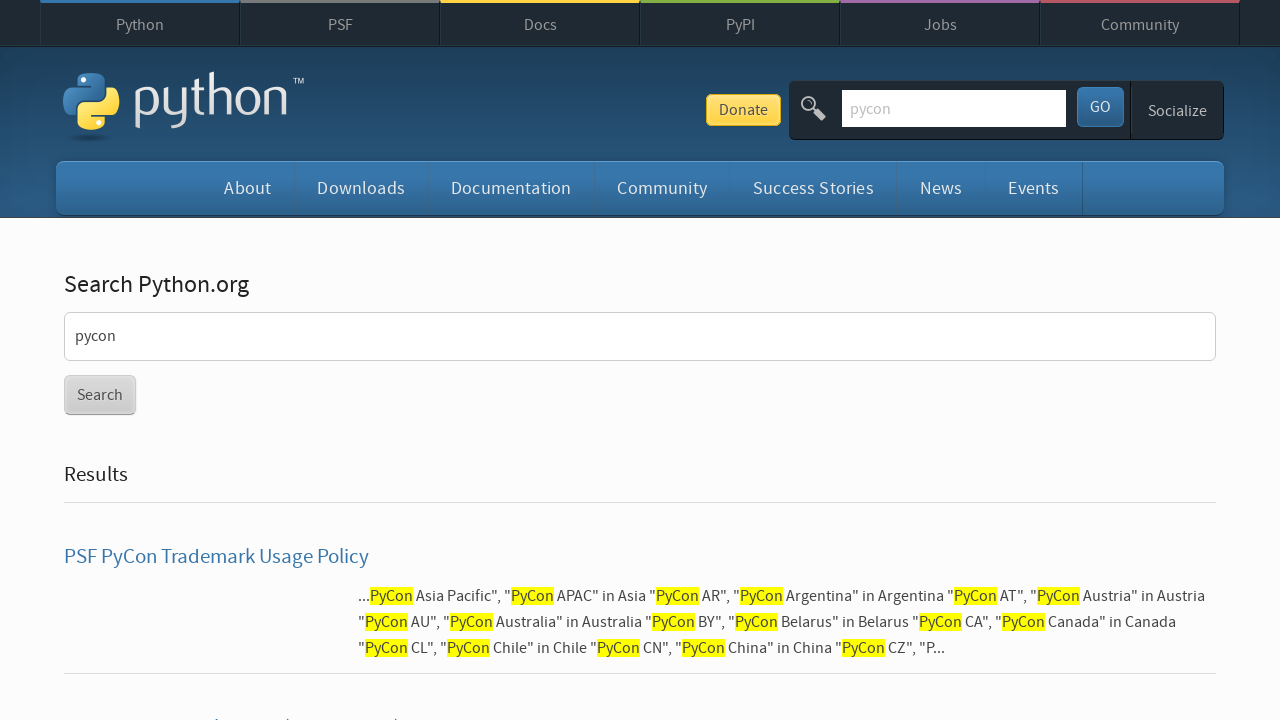

Verified search results were found (no 'No result found' message)
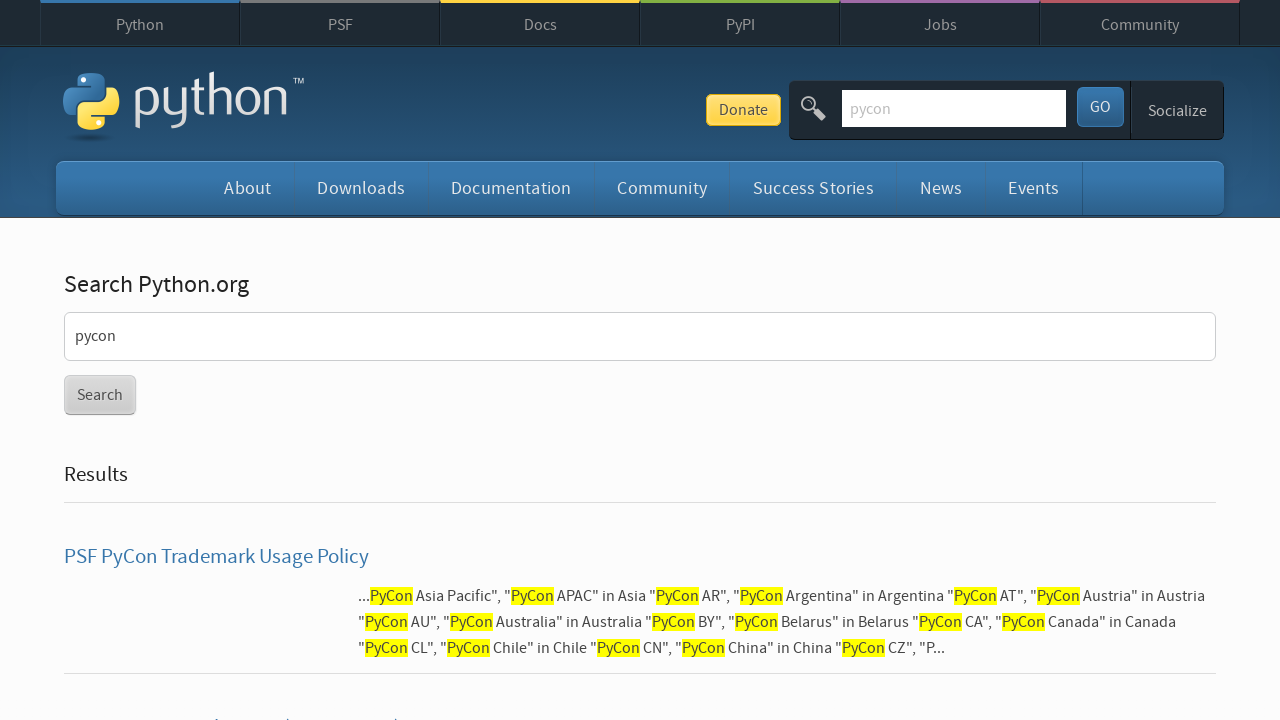

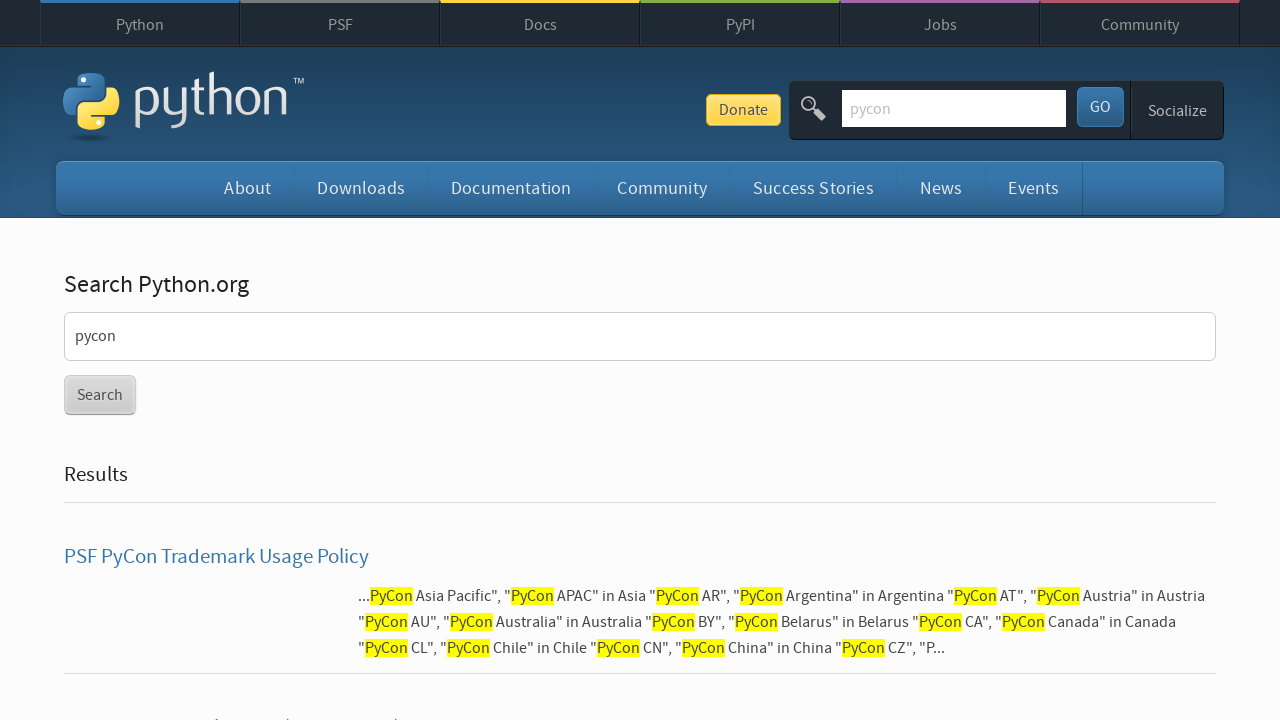